Navigates to Rahul Shetty Academy website and verifies the page loads successfully

Starting URL: https://www.rahulshettyacademy.com

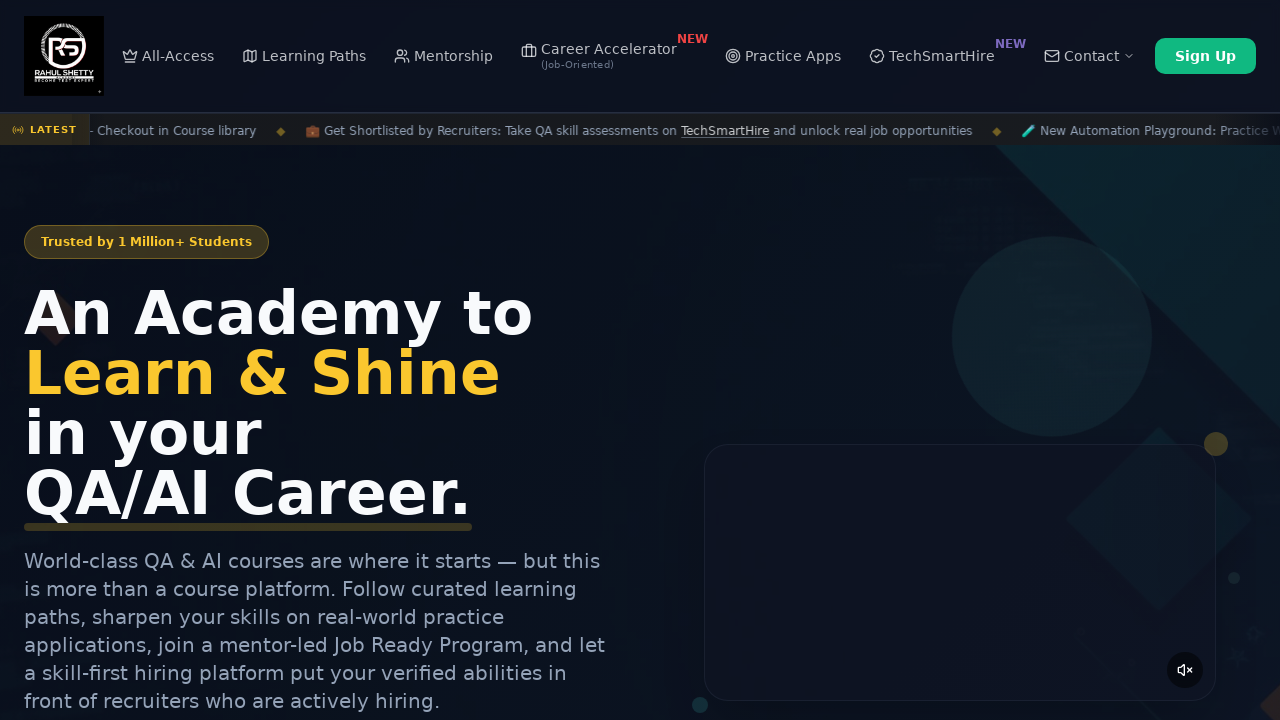

Waited for page DOM content to load
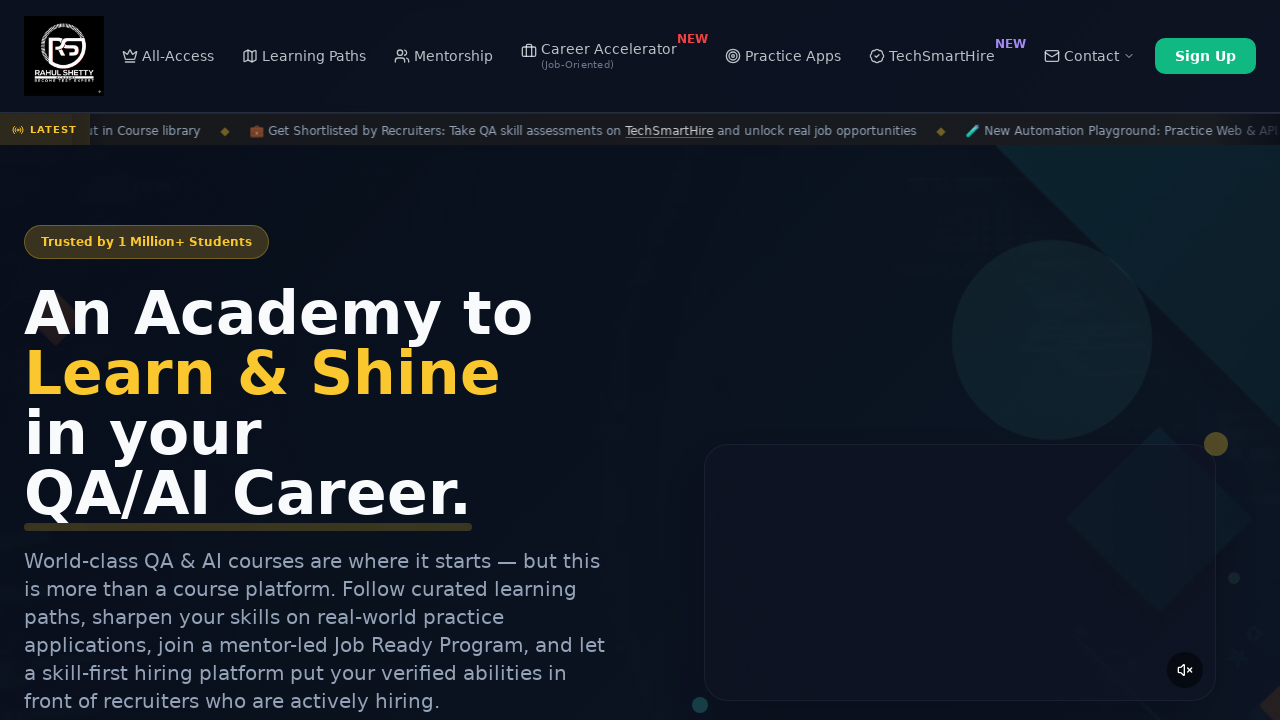

Verified page title contains 'Rahul Shetty'
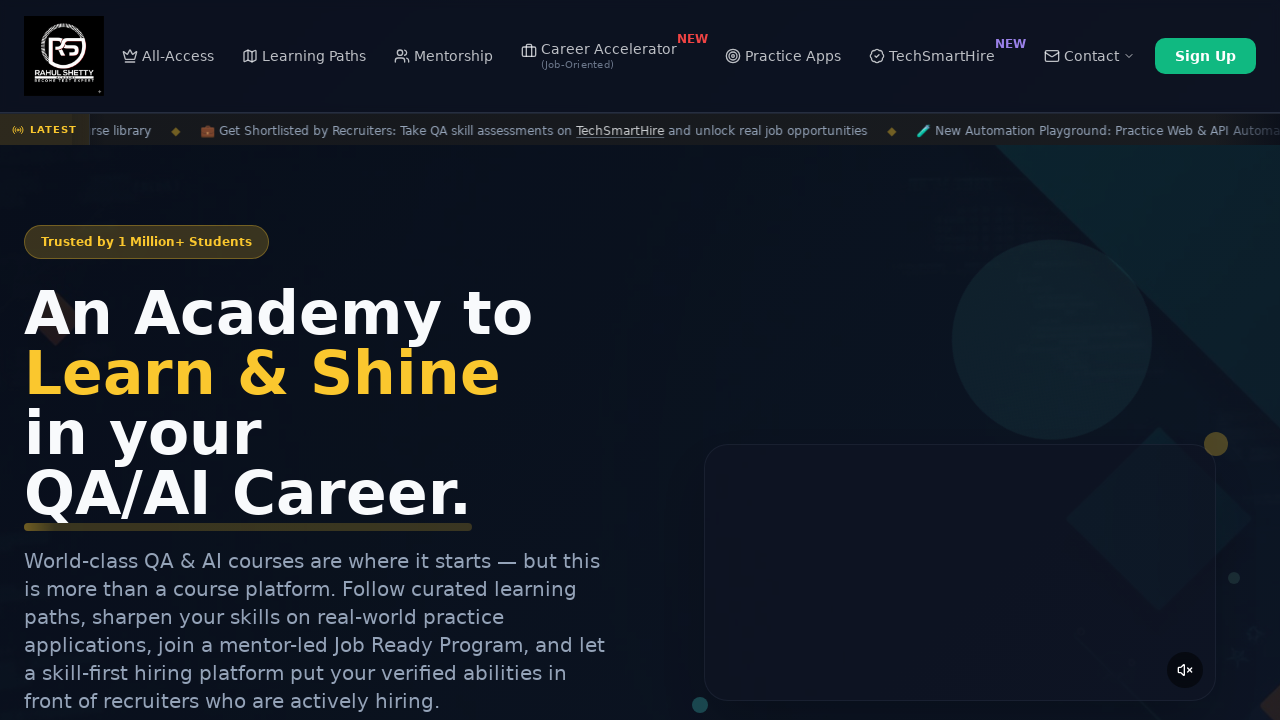

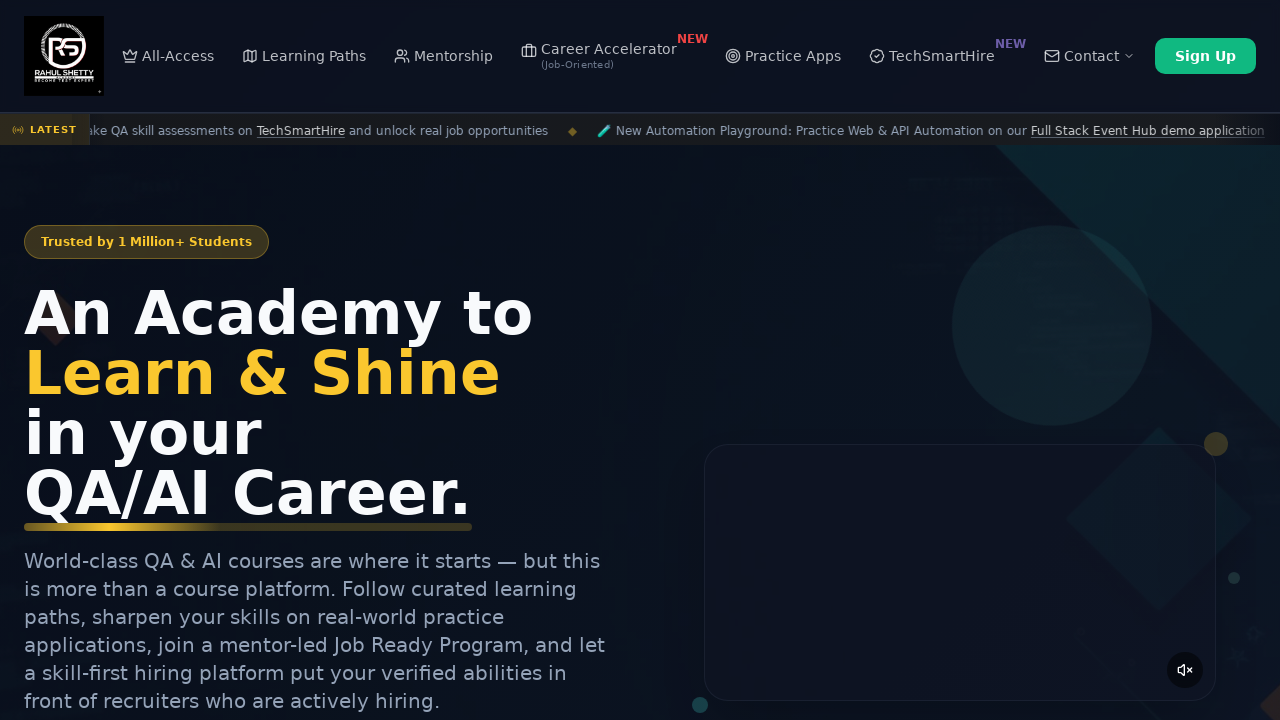